Tests confirmation alert by triggering it, dismissing it (clicking Cancel), and verifying the result

Starting URL: https://demoqa.com/alerts

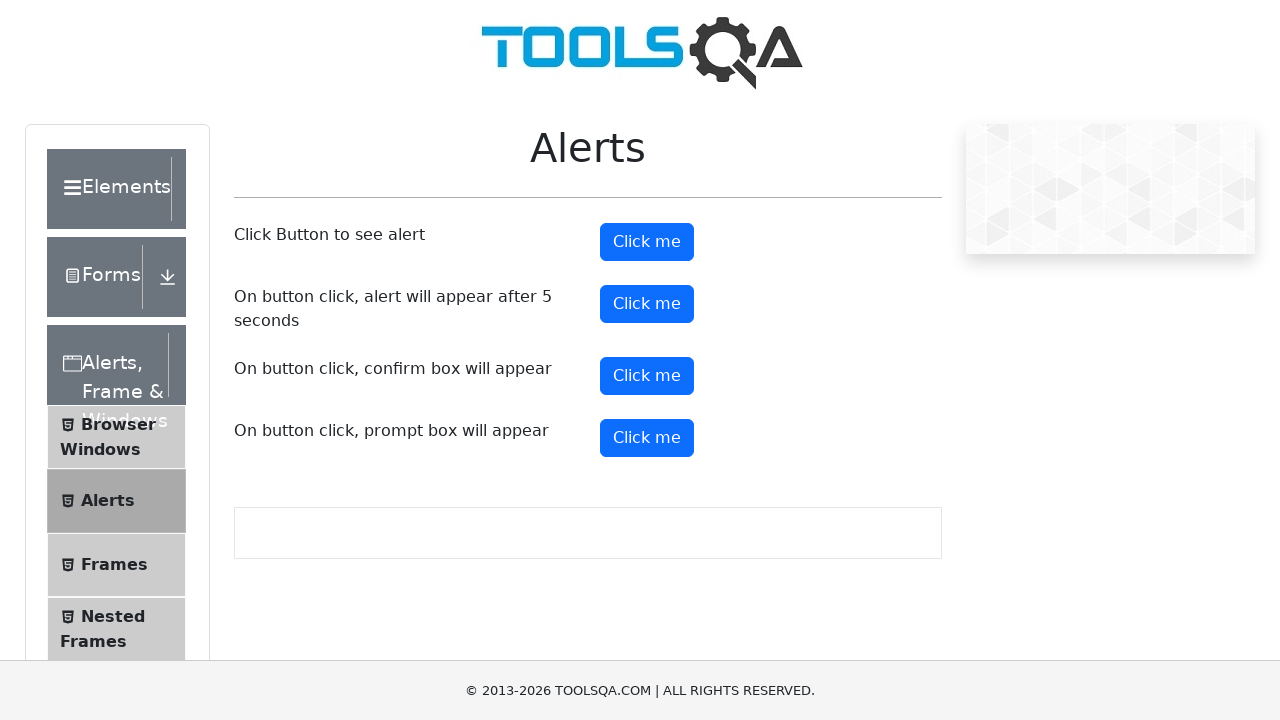

Set up dialog handler to dismiss confirmation alerts
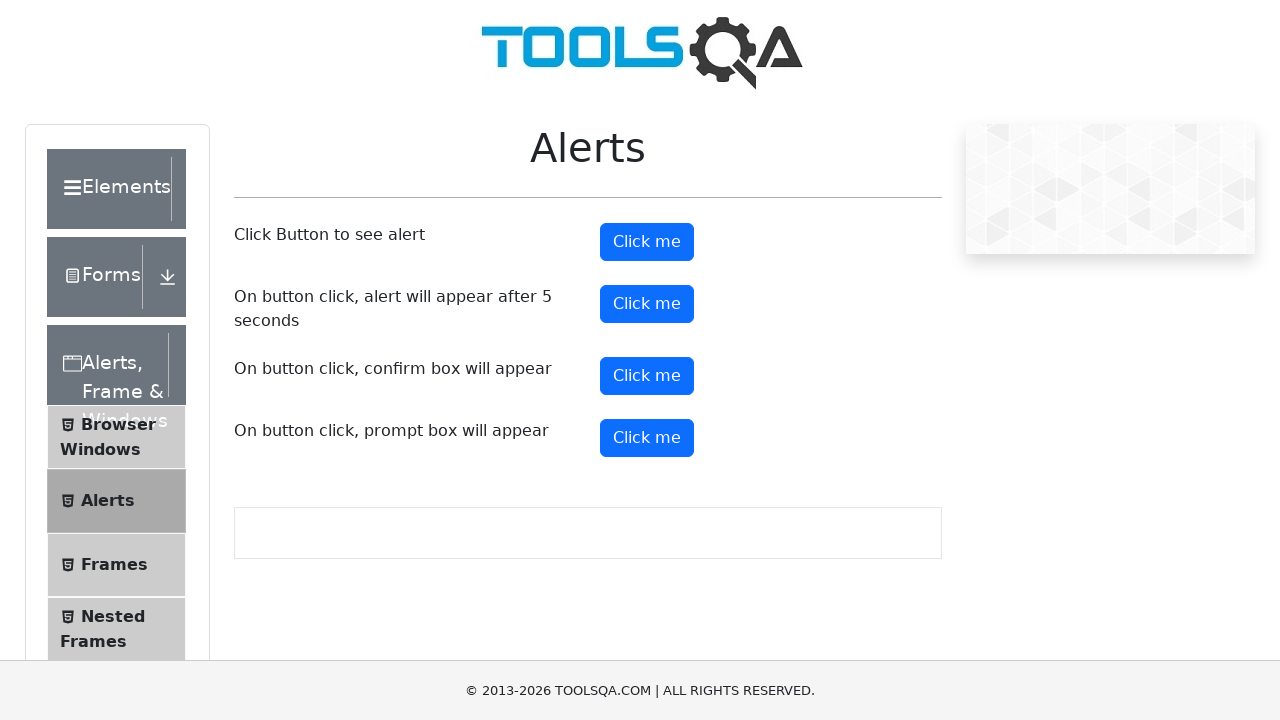

Clicked confirmation alert button at (647, 376) on #confirmButton
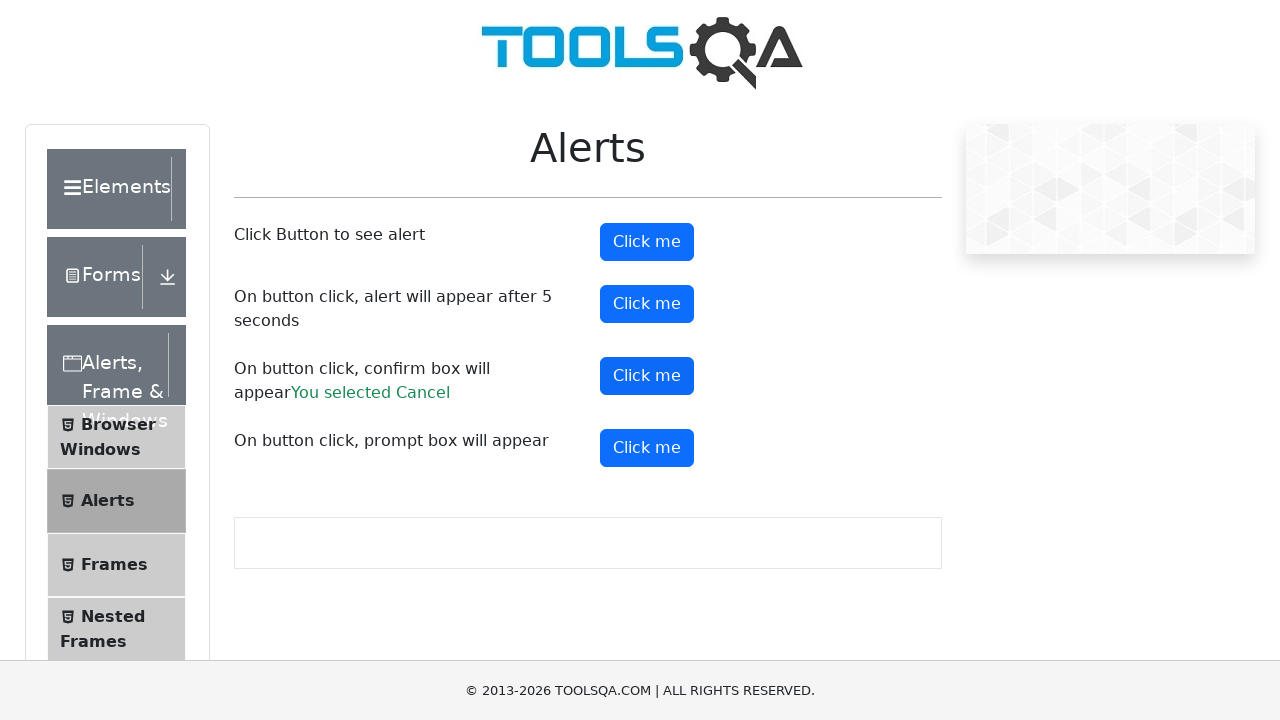

Retrieved confirmation result text
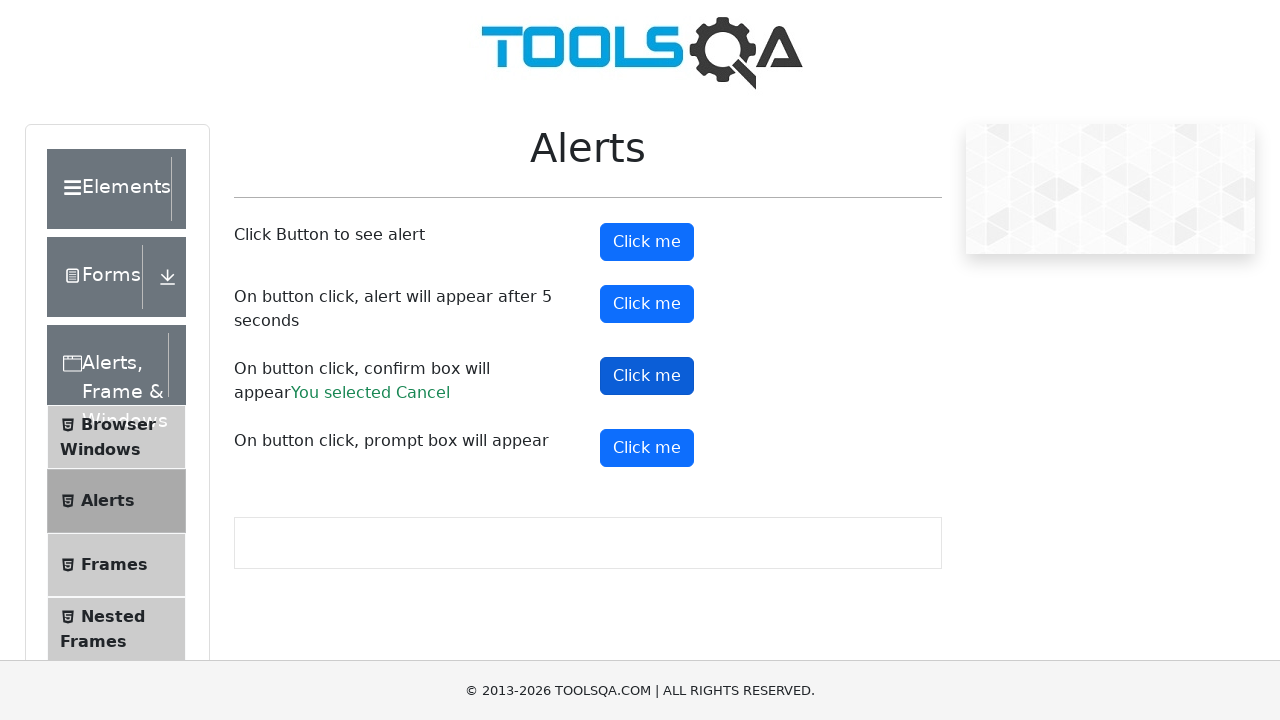

Verified 'Cancel' text is present in confirmation result
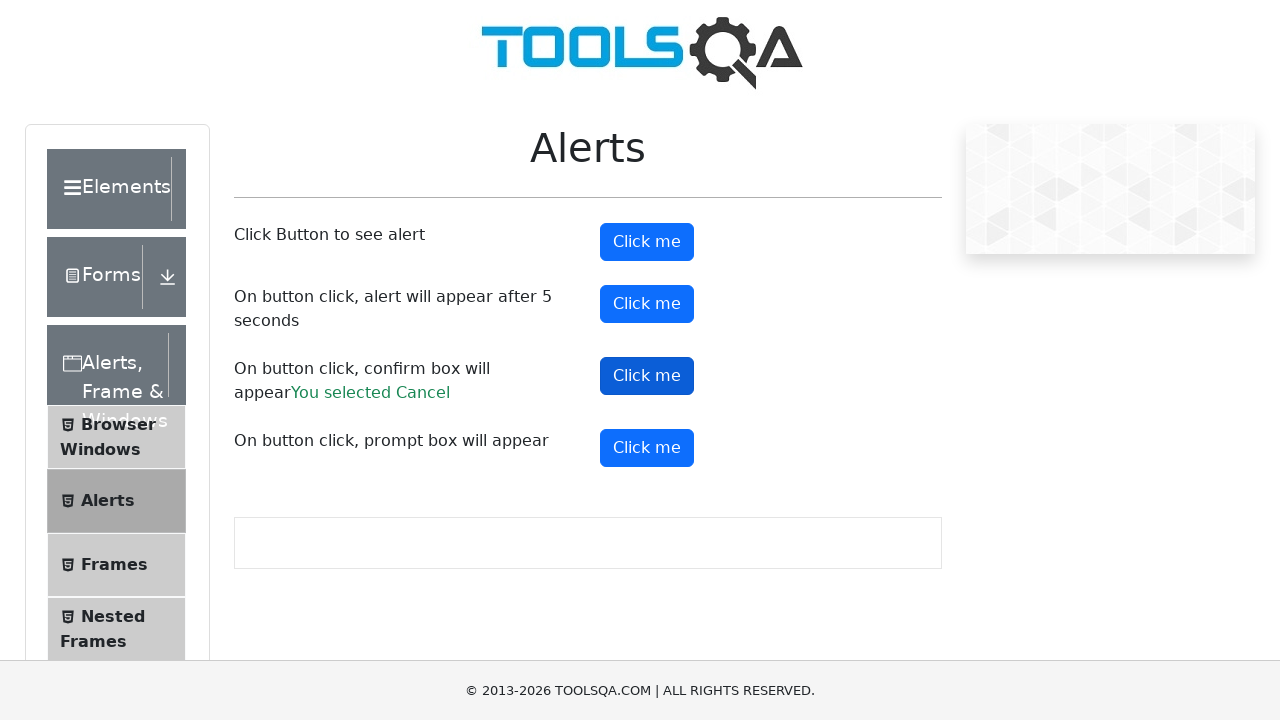

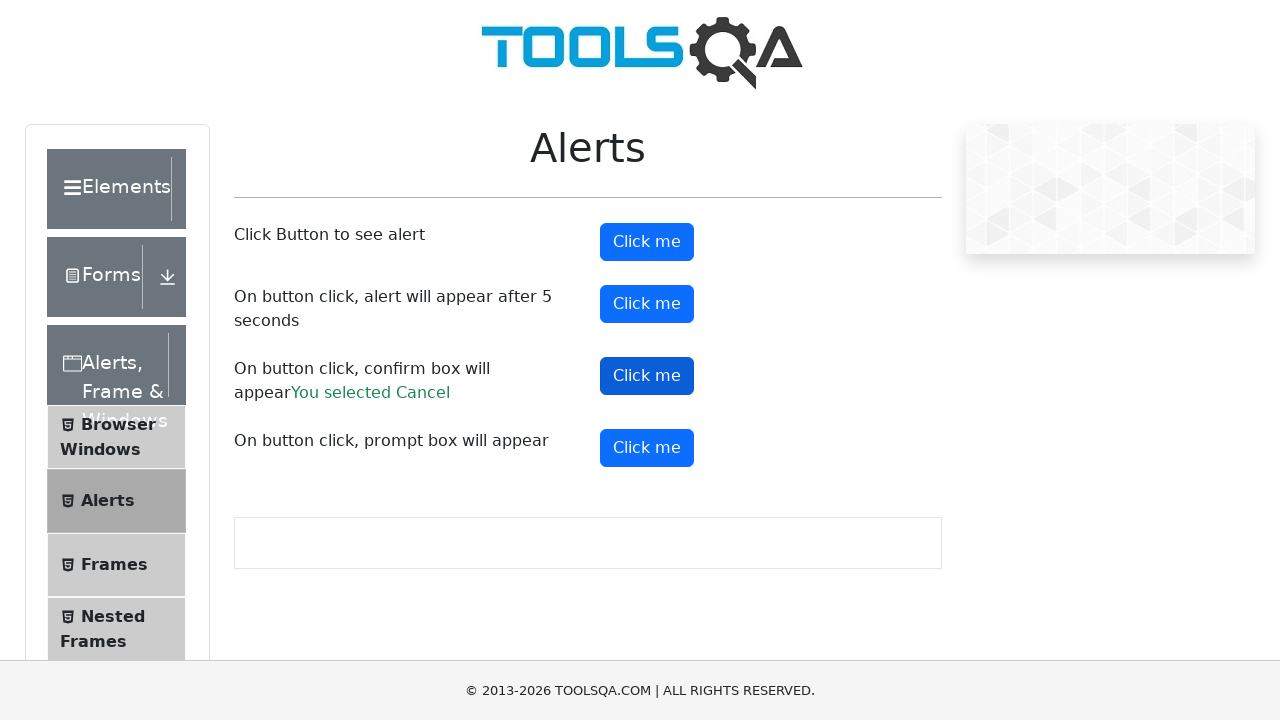